Tests form submission on DemoQA by filling required fields including name, email, gender, and phone number, then submitting and verifying success message

Starting URL: https://demoqa.com/automation-practice-form

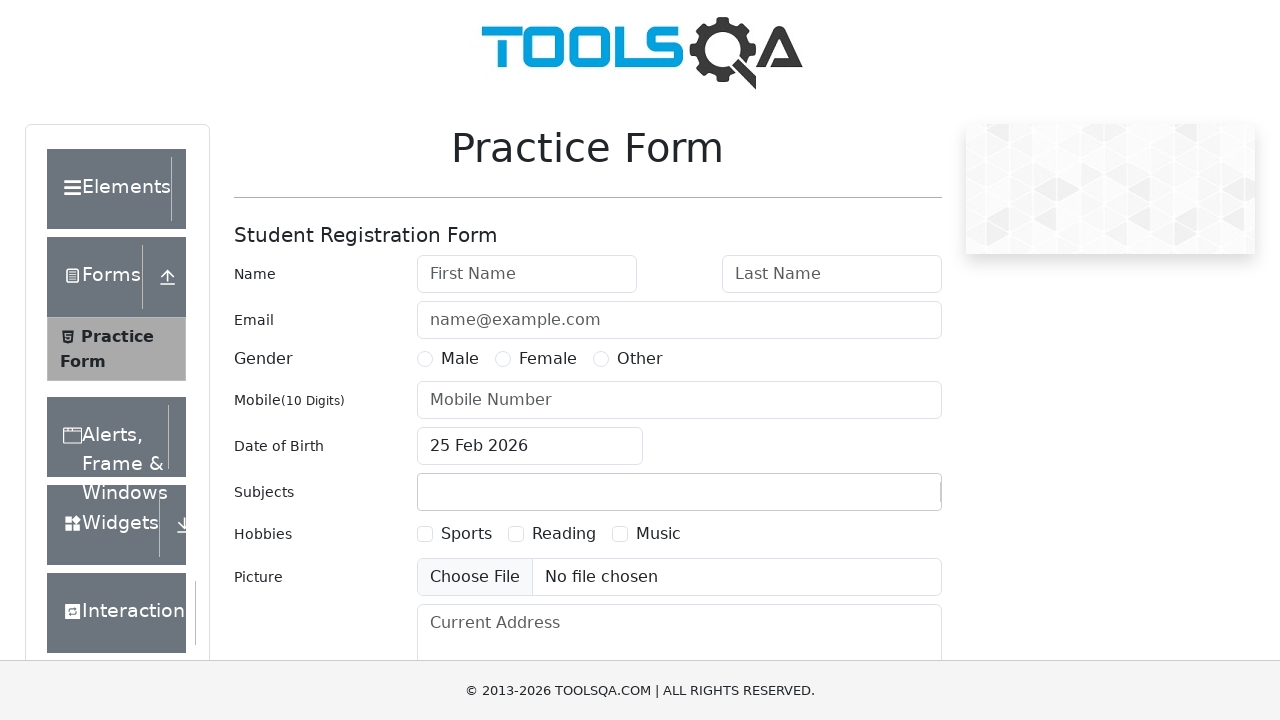

Waited for first name field to load
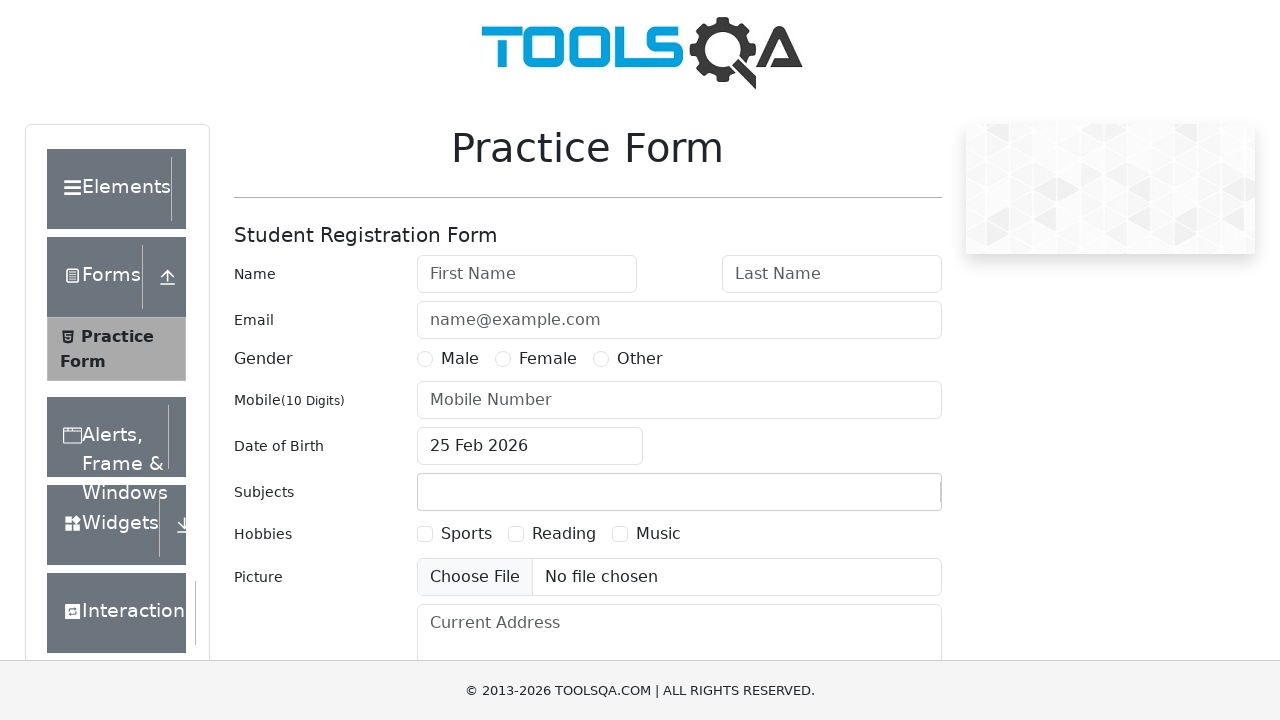

Scrolled down 200 pixels for better form visibility
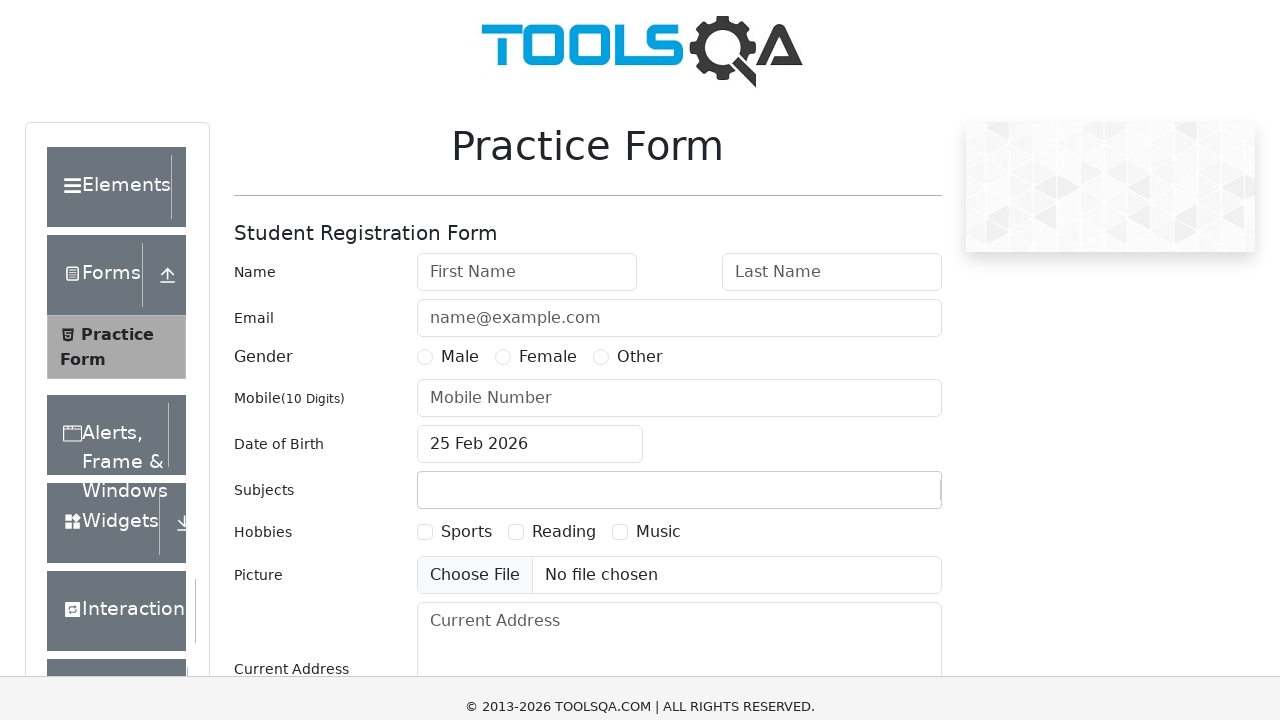

Filled first name field with 'John' on #firstName
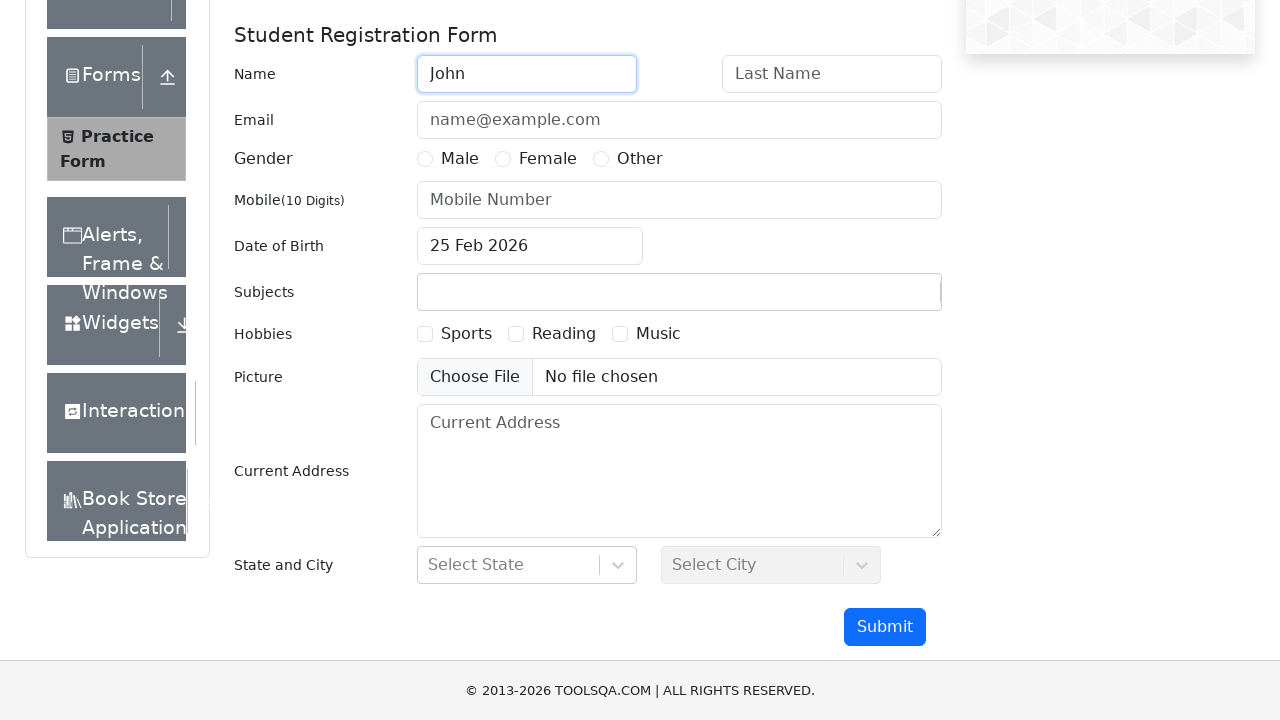

Filled last name field with 'Doe' on #lastName
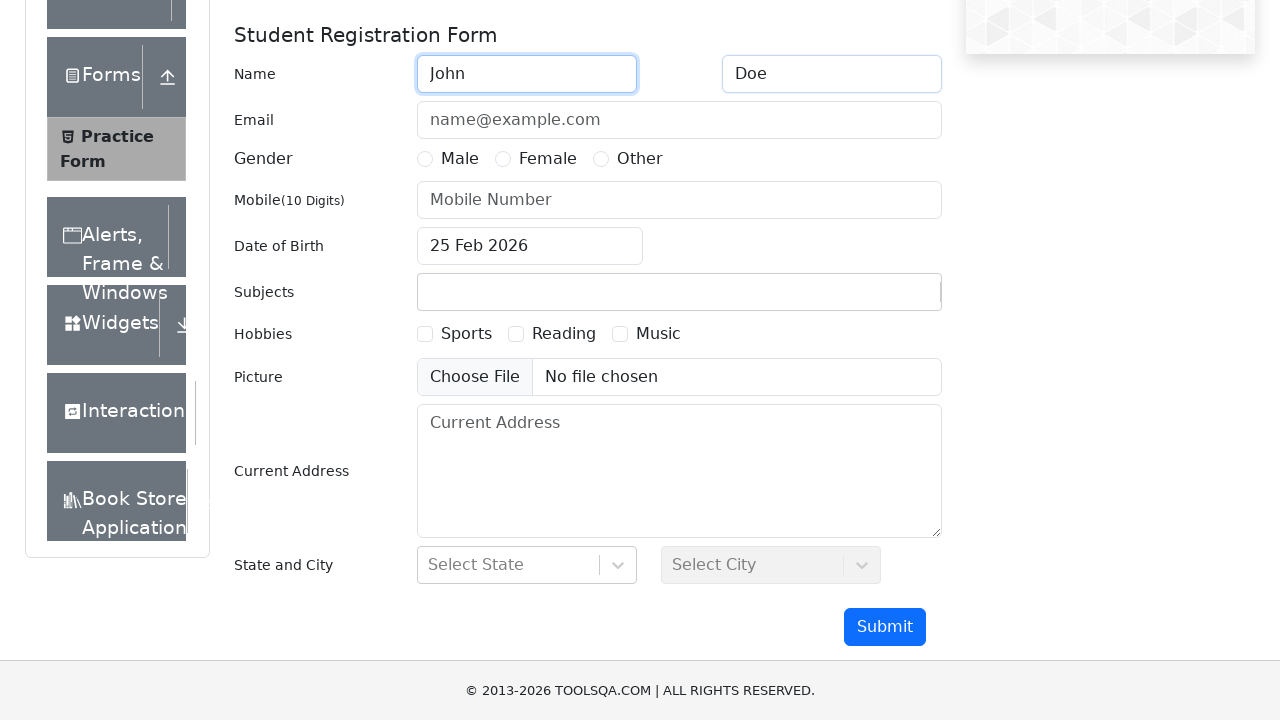

Filled email field with 'john@example.com' on #userEmail
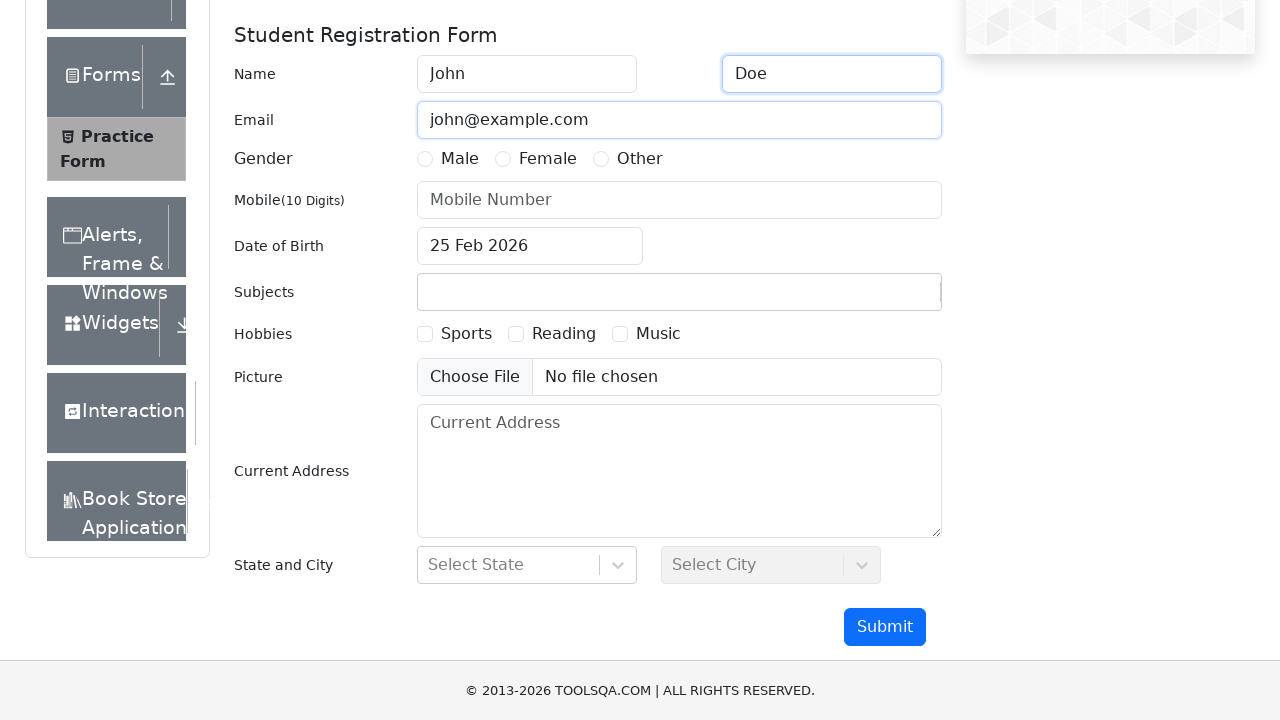

Selected gender radio button option 1 at (460, 159) on label[for='gender-radio-1']
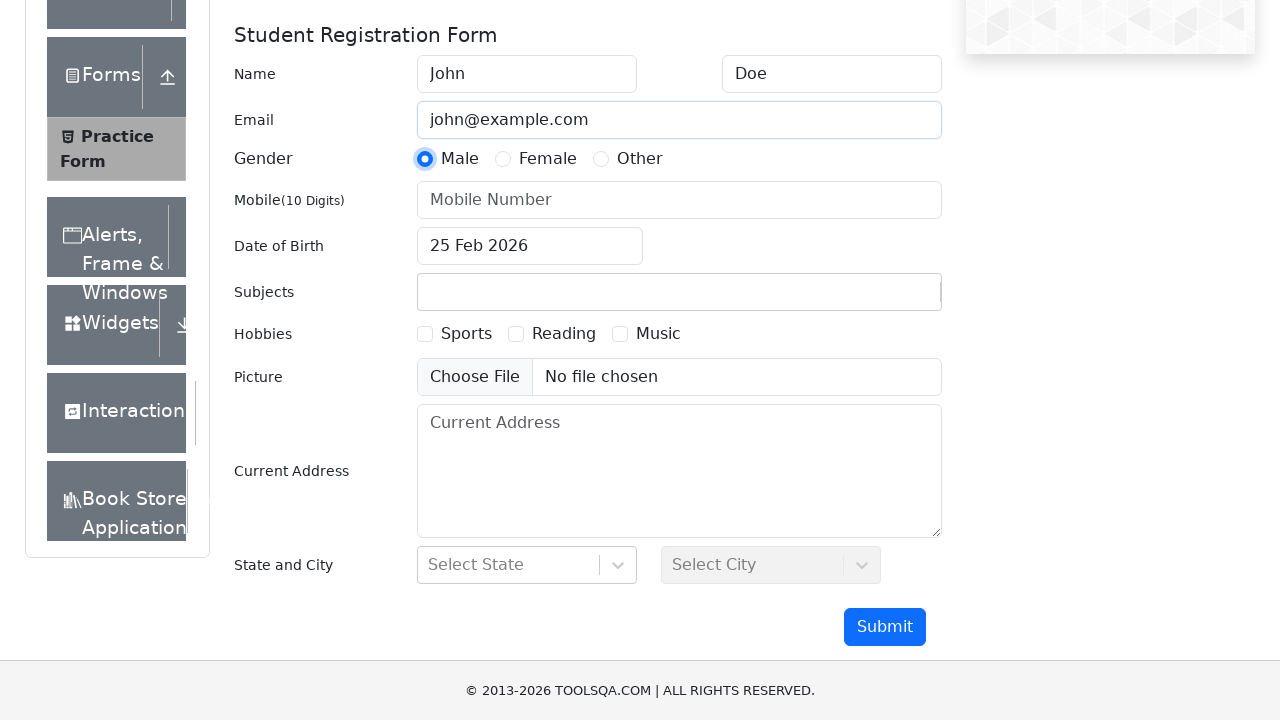

Filled mobile number field with '1234567890' on #userNumber
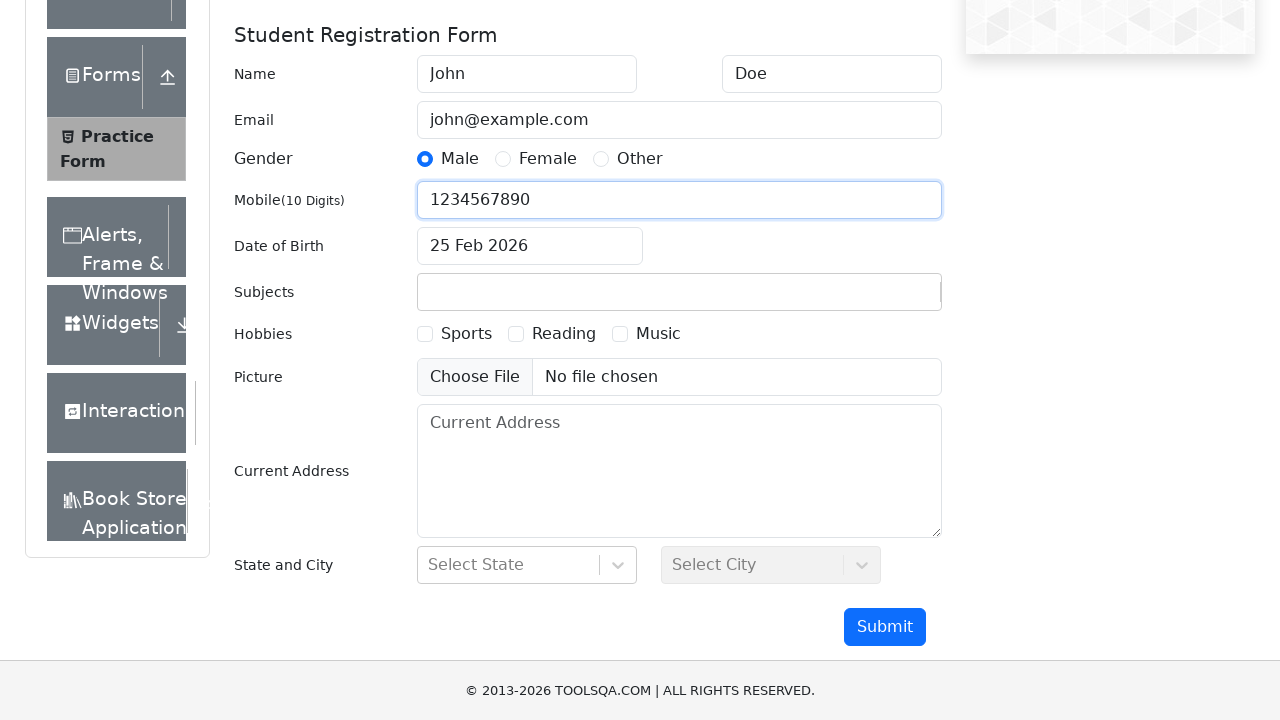

Clicked submit button to submit the form at (885, 627) on #submit
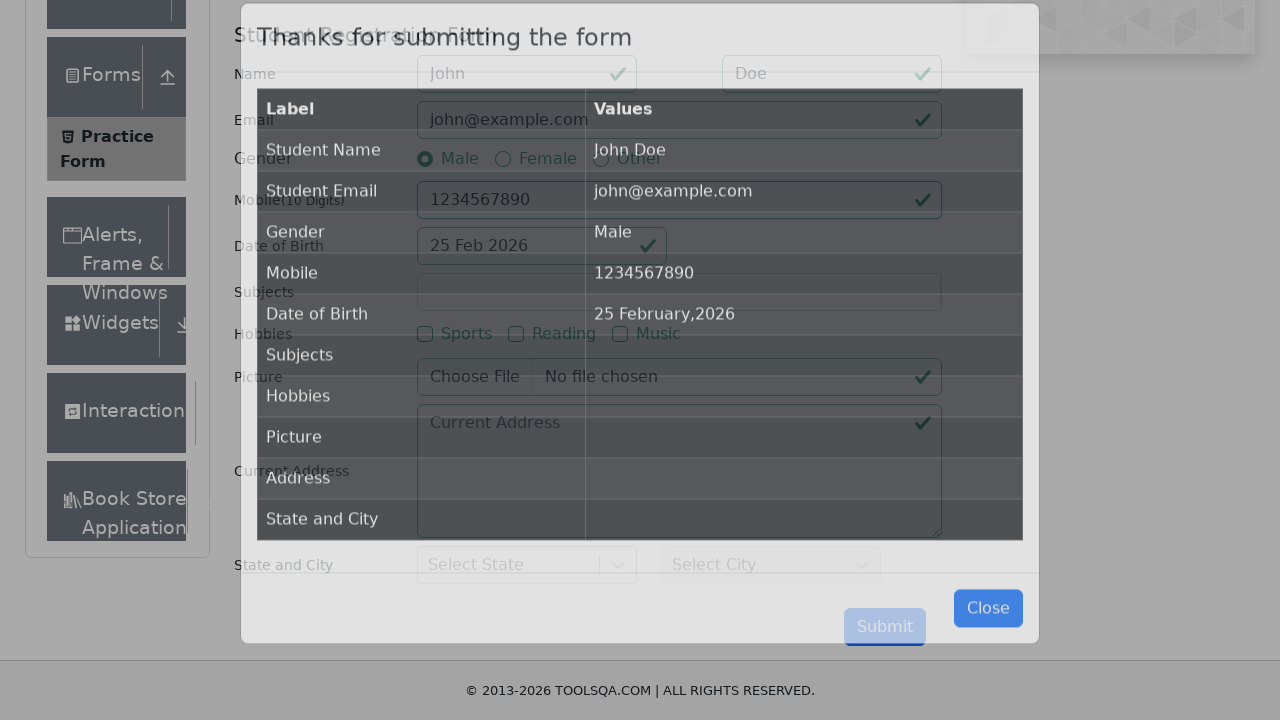

Success modal appeared with confirmation message
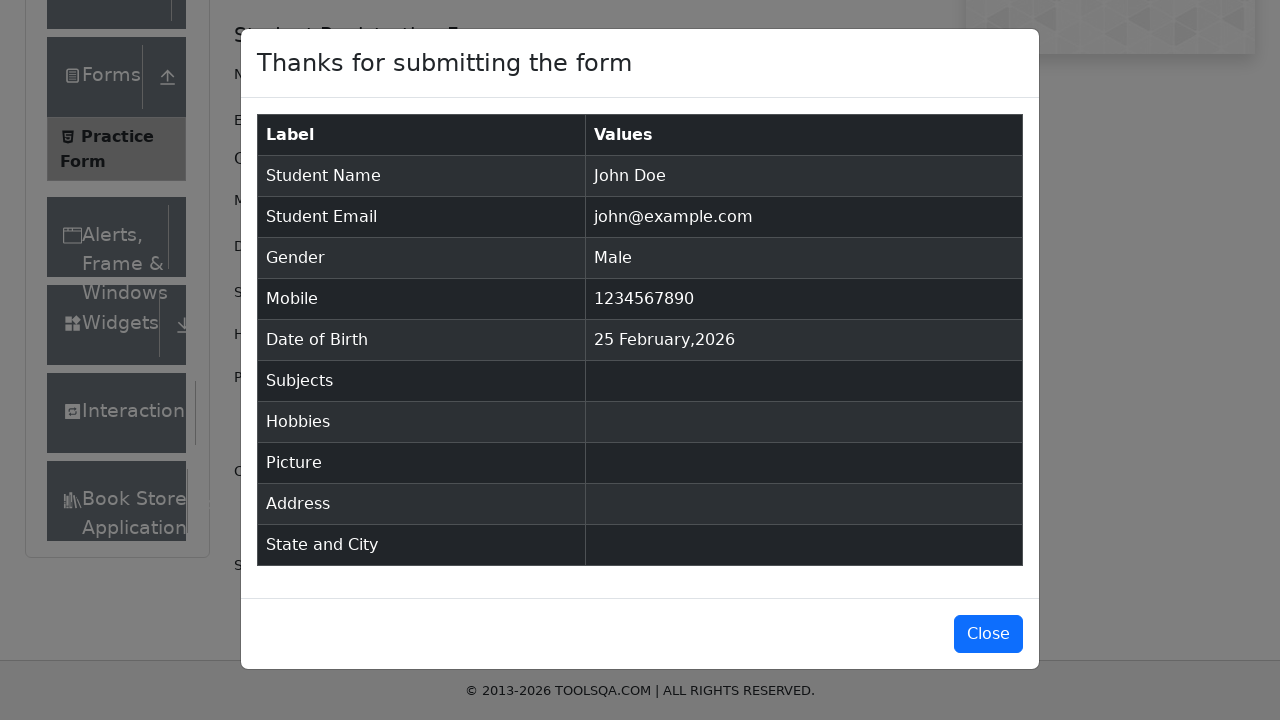

Retrieved success modal text content
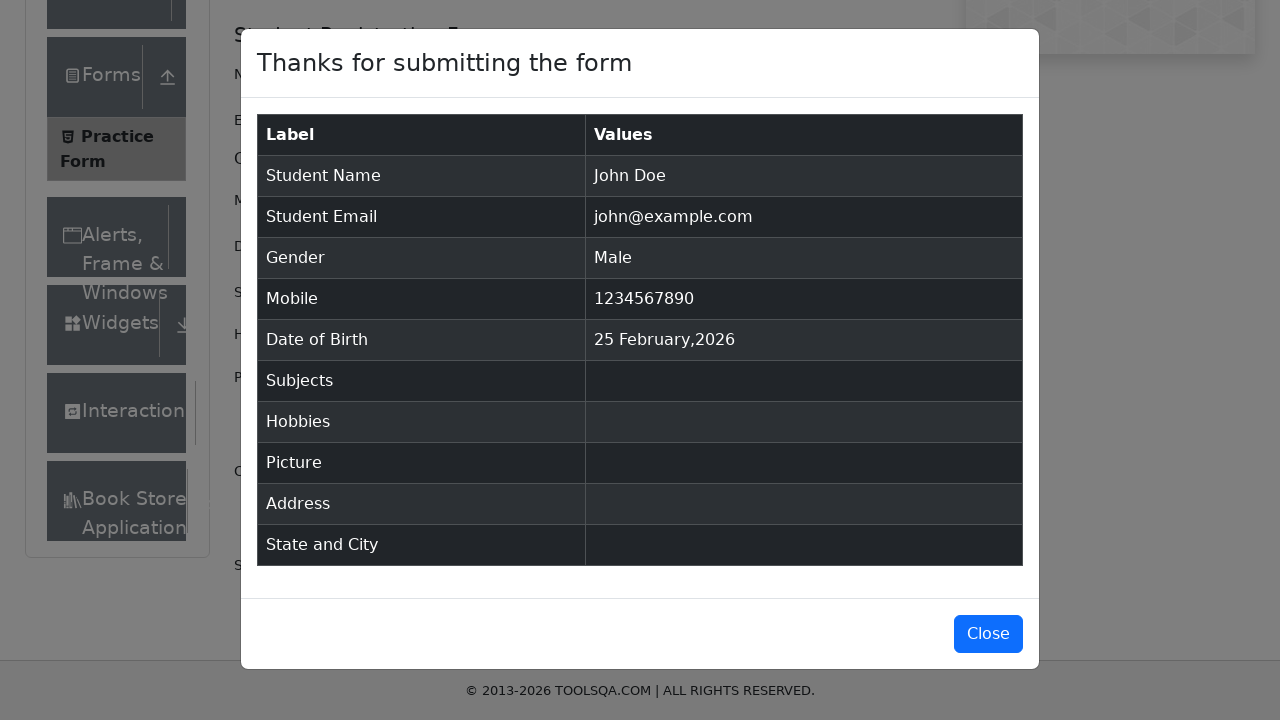

Verified success message 'Thanks for submitting the form' is present
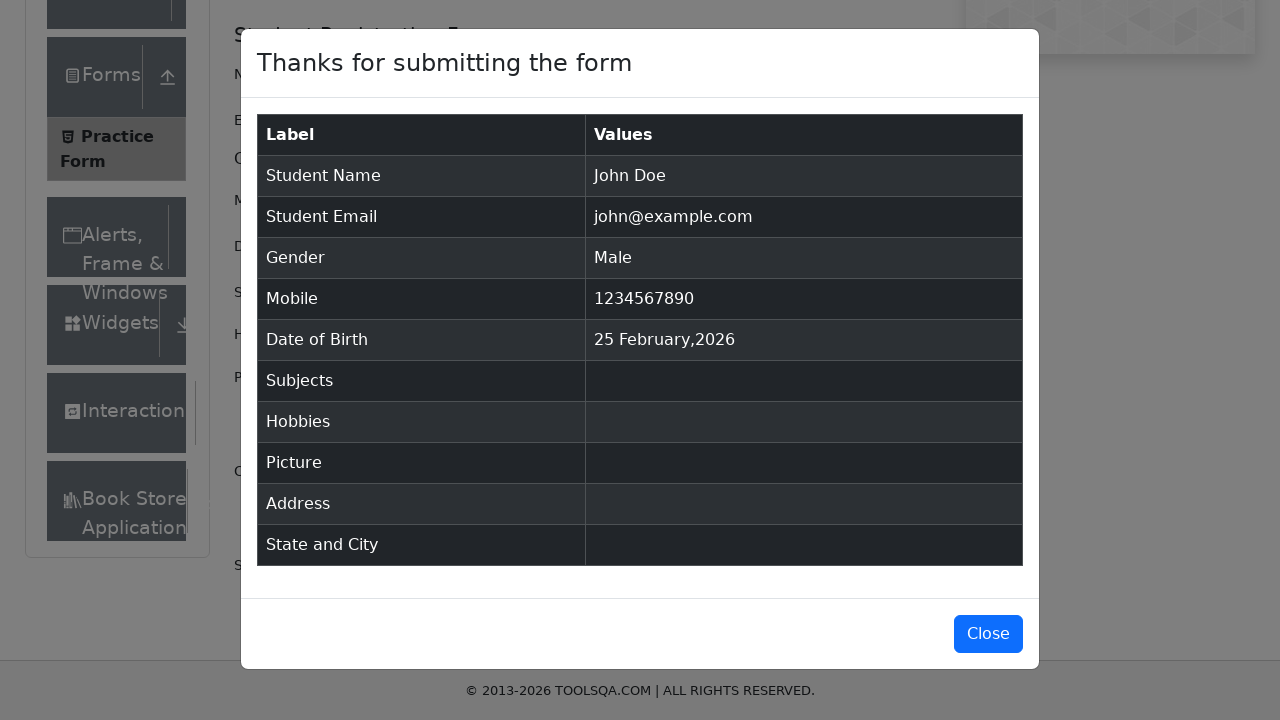

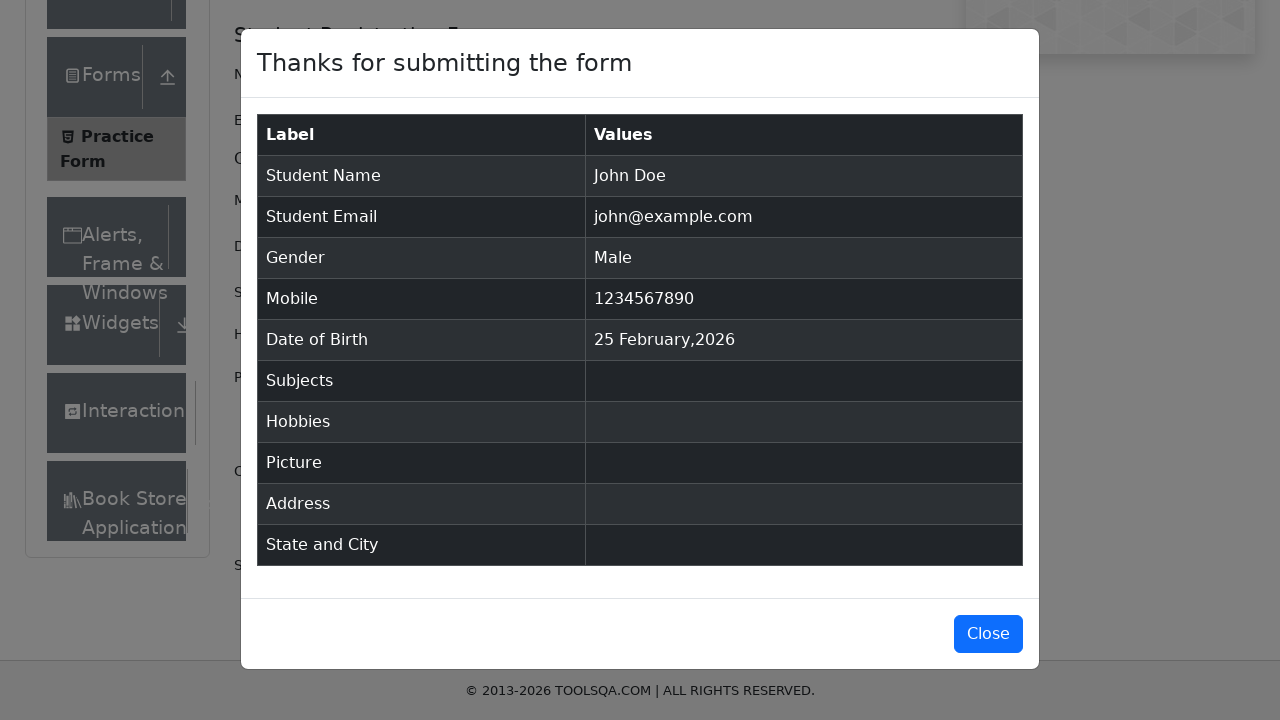